Tests the Text Box form by clicking on Text Box menu item, filling in name and email fields, and submitting the form

Starting URL: https://demoqa.com/elements

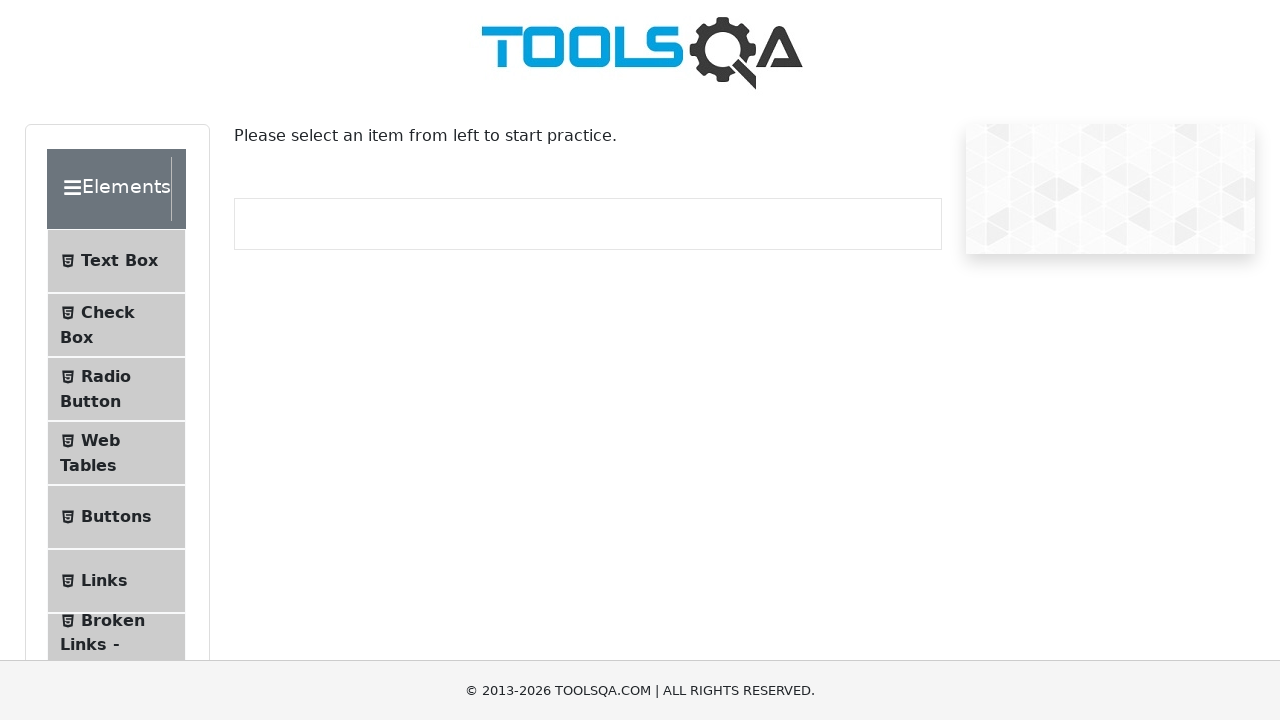

Clicked on Text Box menu item at (119, 261) on span:has-text('Text Box')
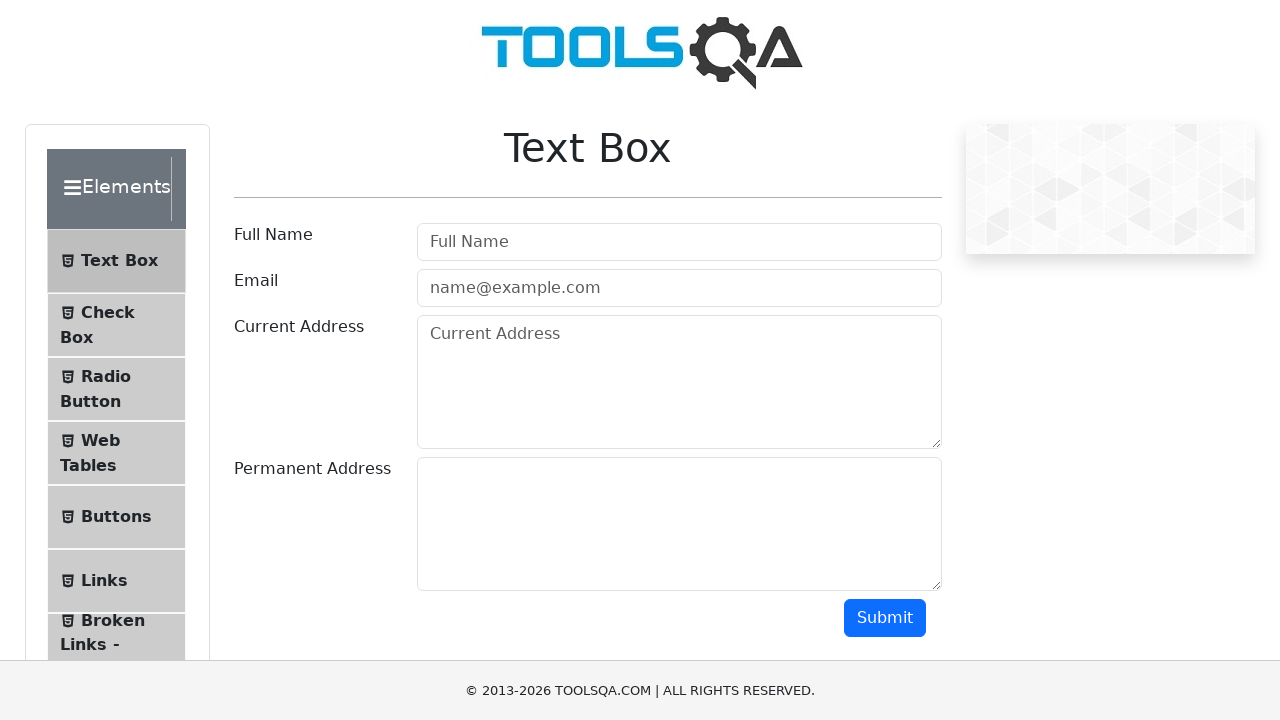

Clicked on full name field at (679, 242) on #userName
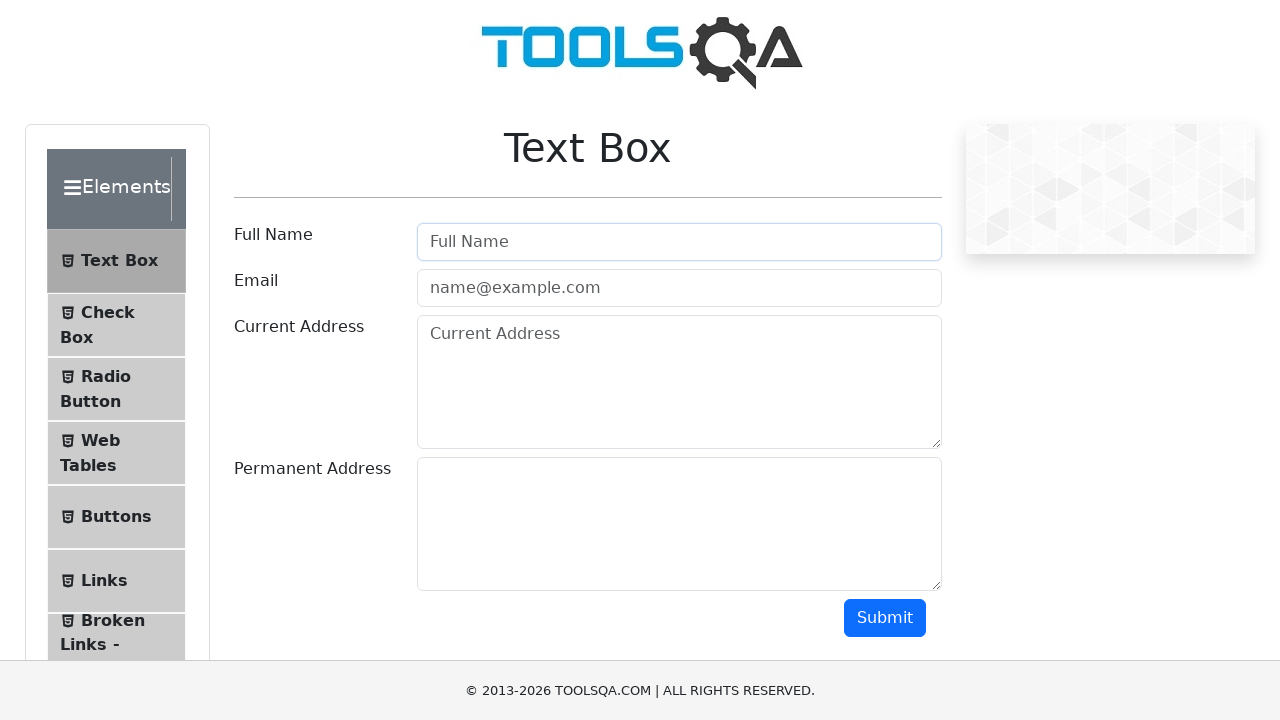

Filled full name field with 'Adam Adams' on #userName
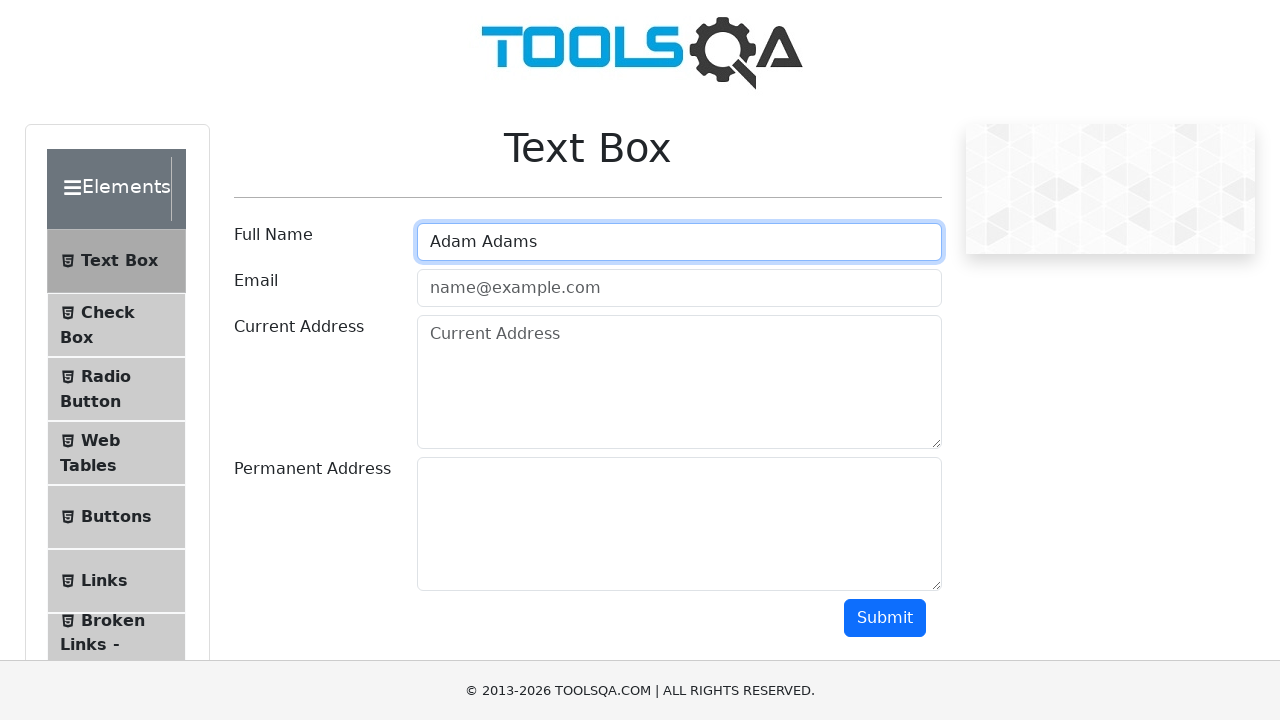

Clicked on email field at (679, 288) on #userEmail
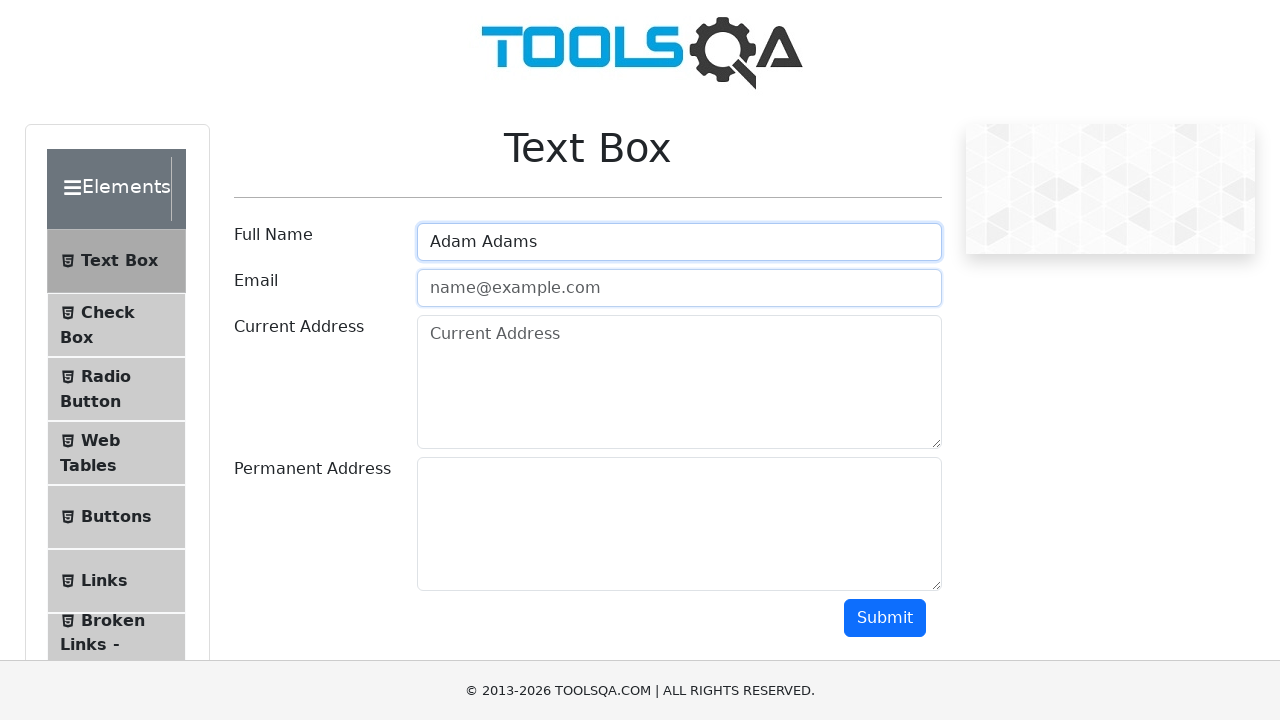

Filled email field with 'adam@gmail.com' on #userEmail
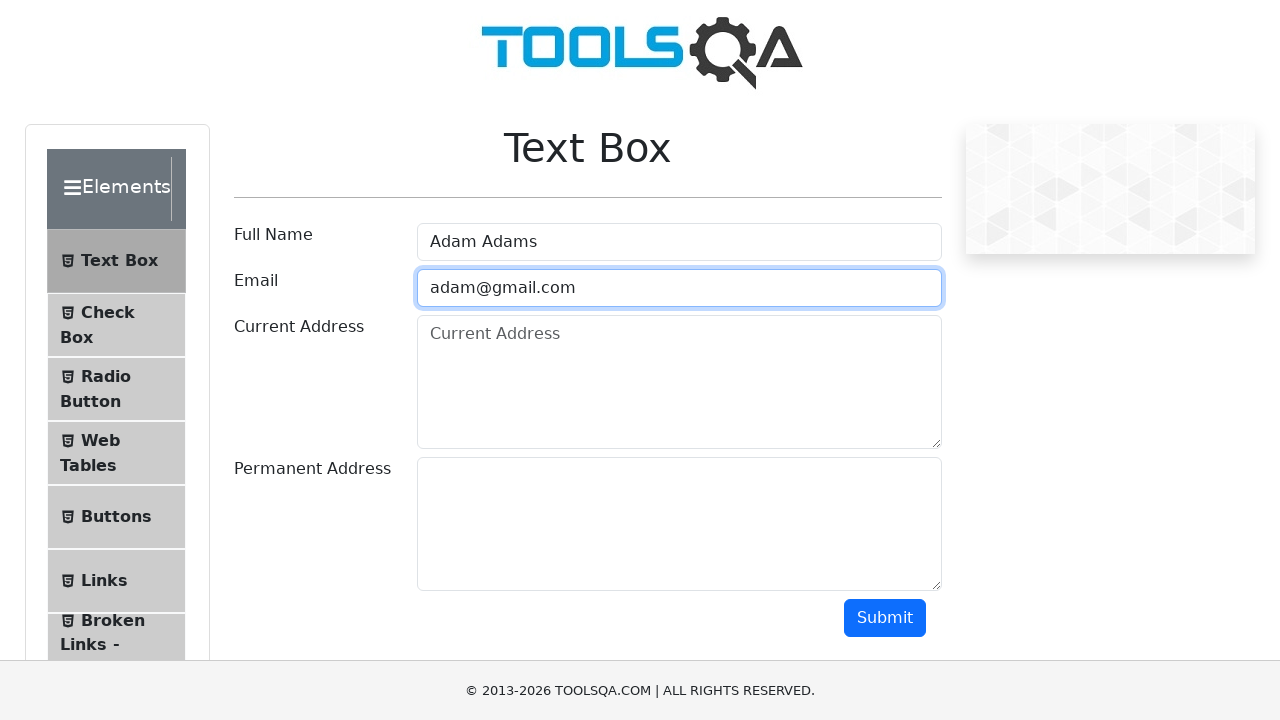

Clicked submit button to submit the form at (885, 618) on #submit
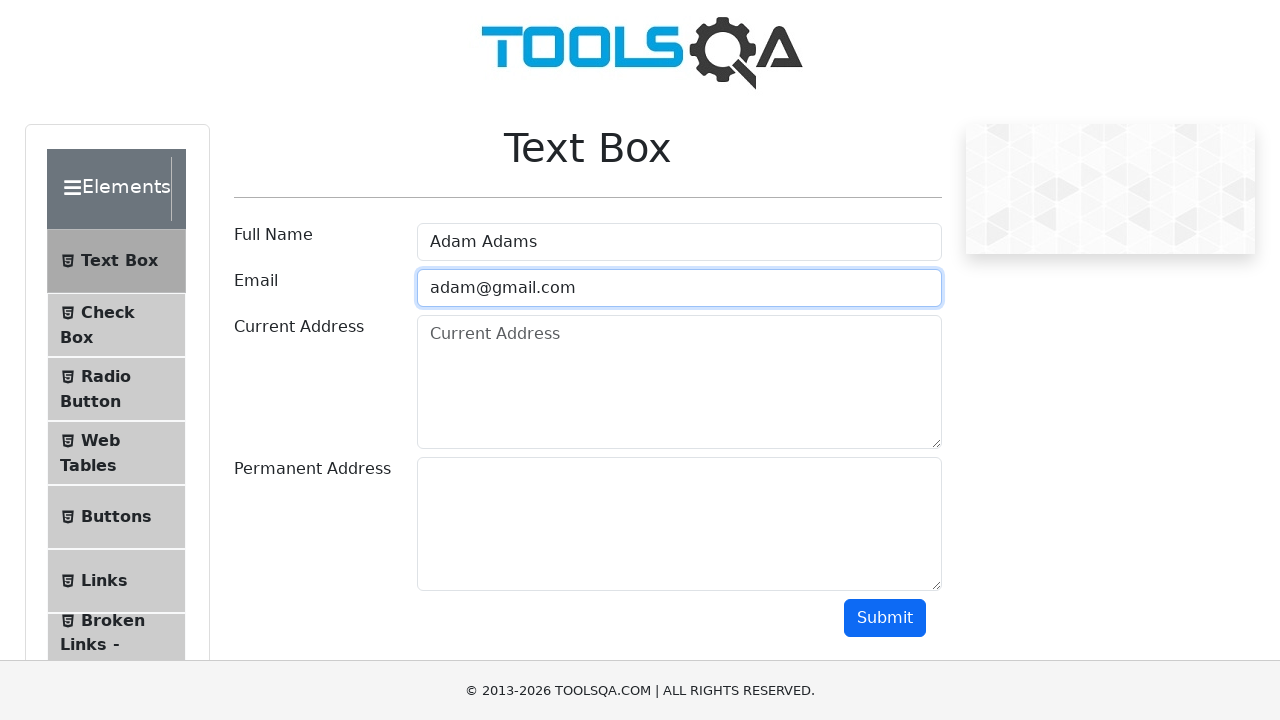

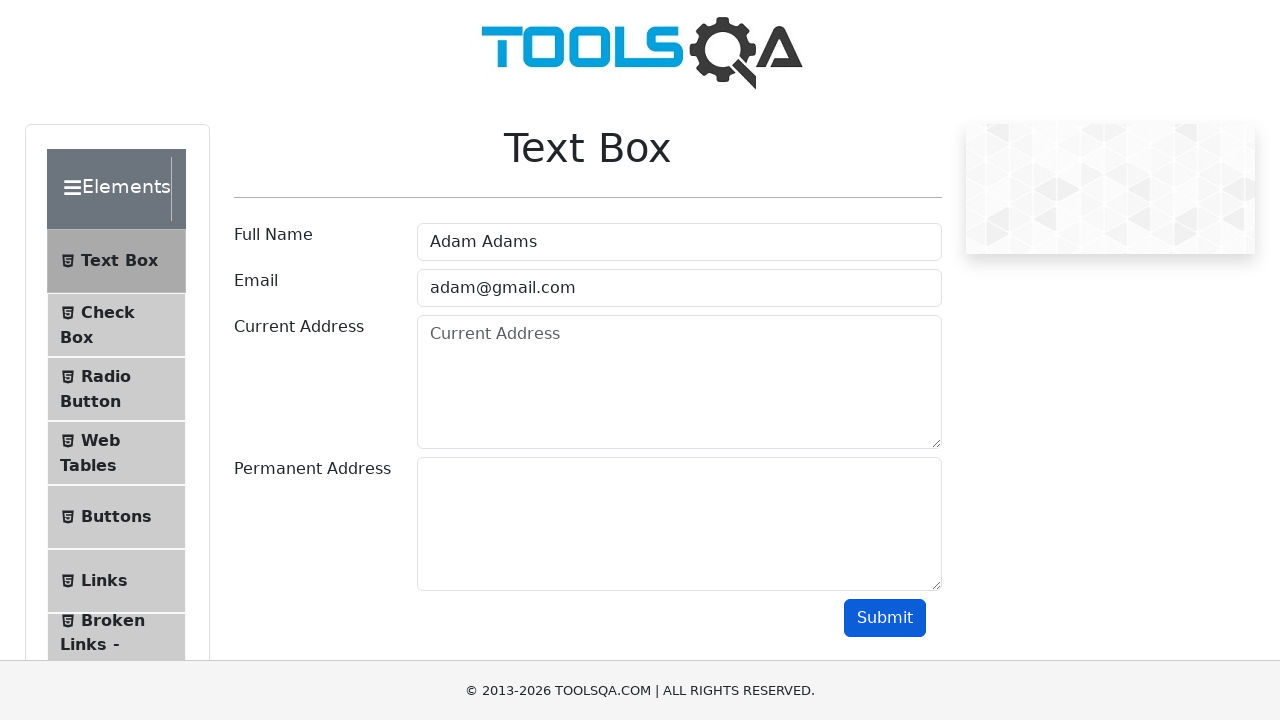